Tests that entered text is trimmed when editing a todo item

Starting URL: https://demo.playwright.dev/todomvc

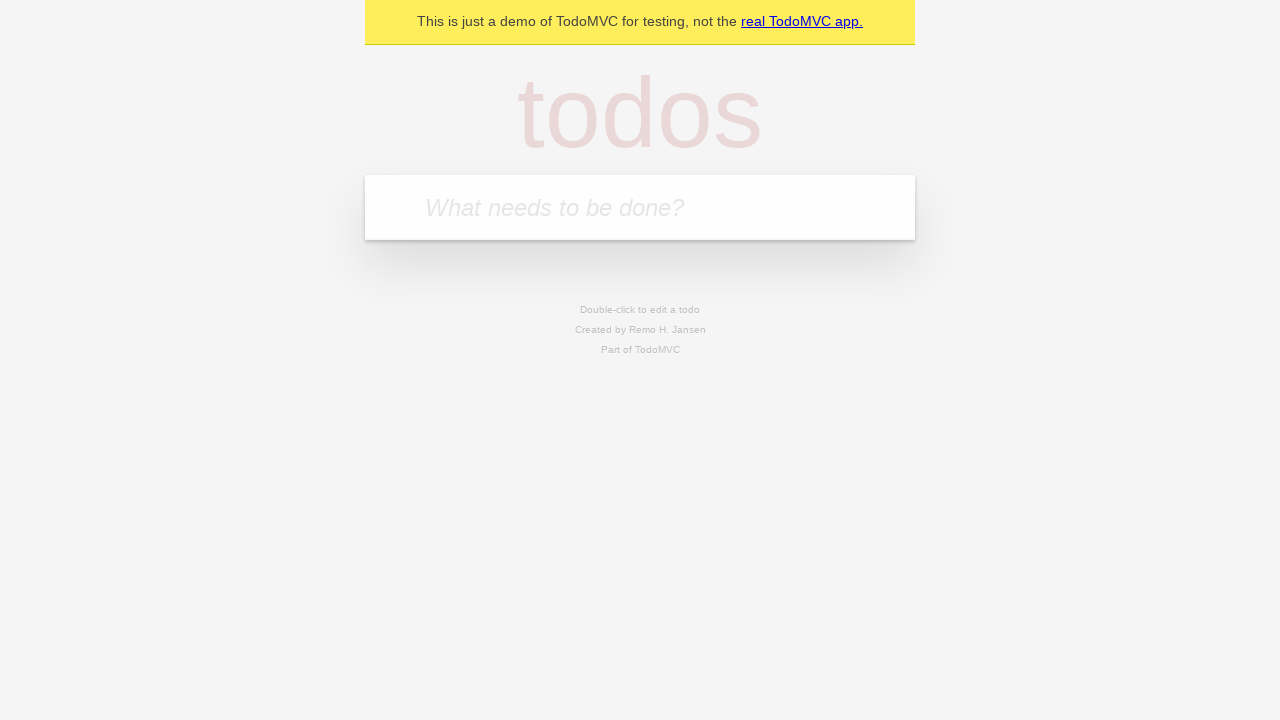

Located the 'What needs to be done?' input field
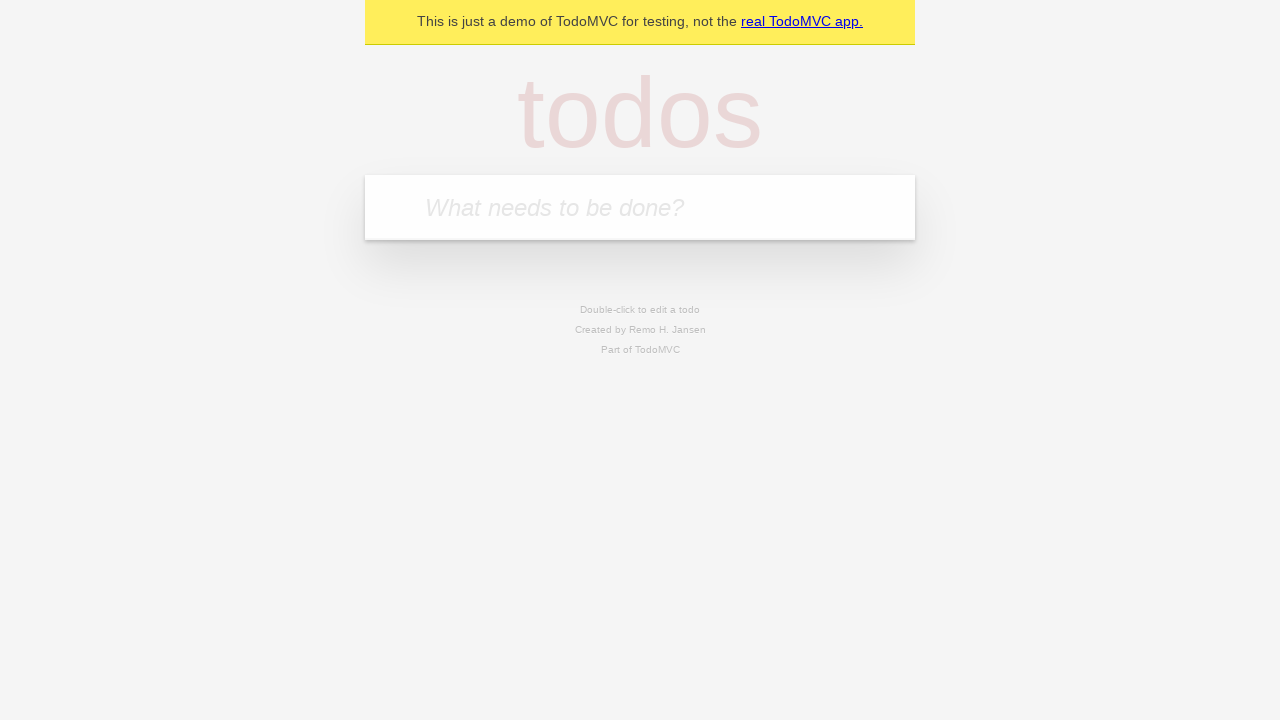

Entered first todo: 'buy some cheese' on internal:attr=[placeholder="What needs to be done?"i]
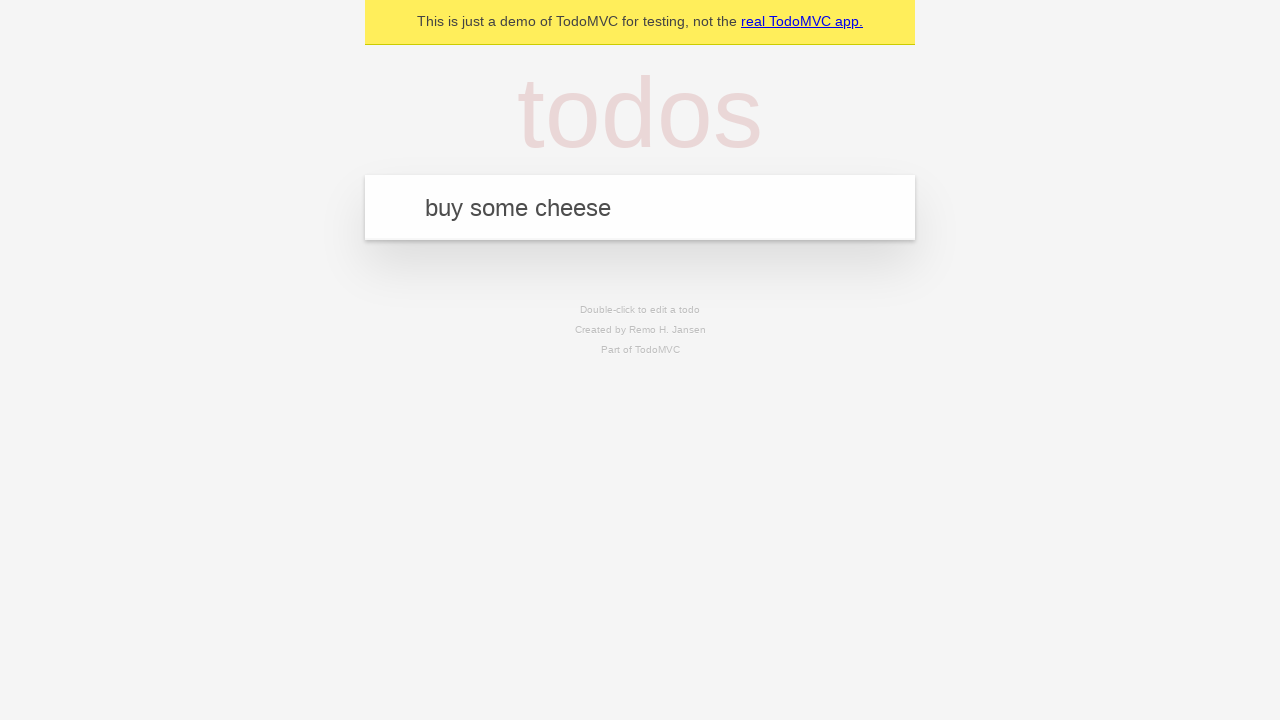

Pressed Enter to create first todo on internal:attr=[placeholder="What needs to be done?"i]
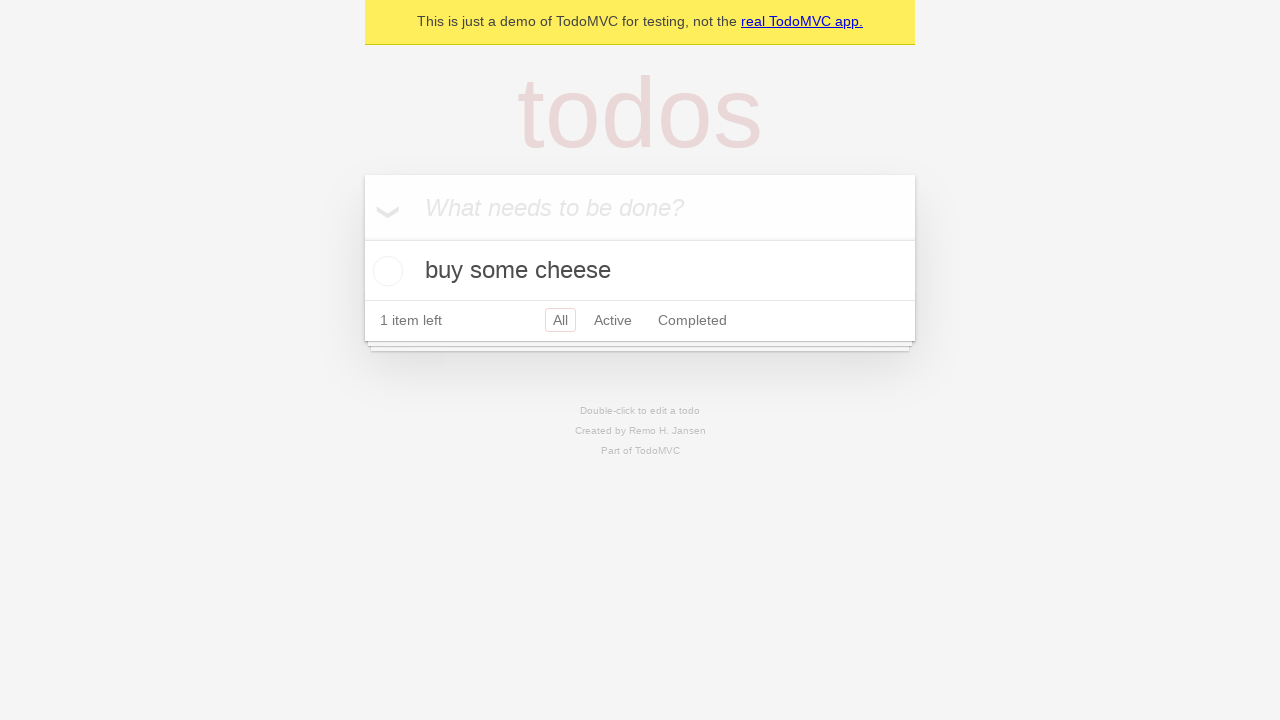

Entered second todo: 'feed the cat' on internal:attr=[placeholder="What needs to be done?"i]
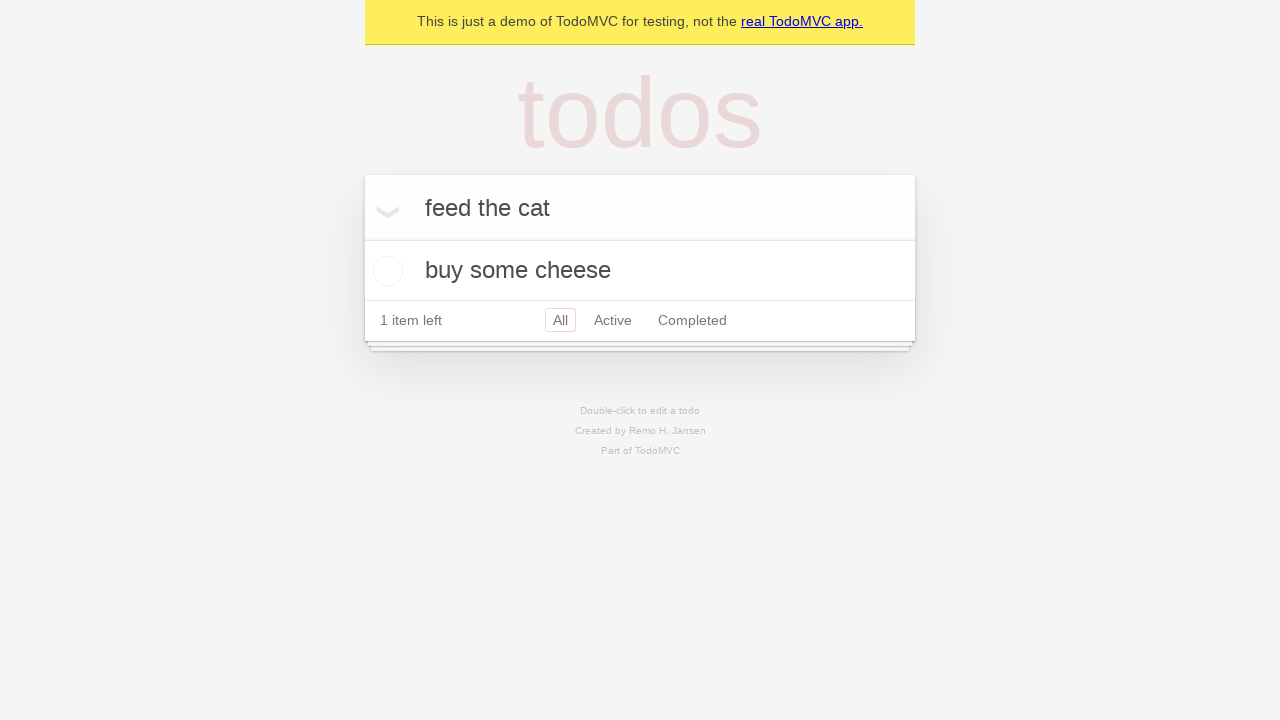

Pressed Enter to create second todo on internal:attr=[placeholder="What needs to be done?"i]
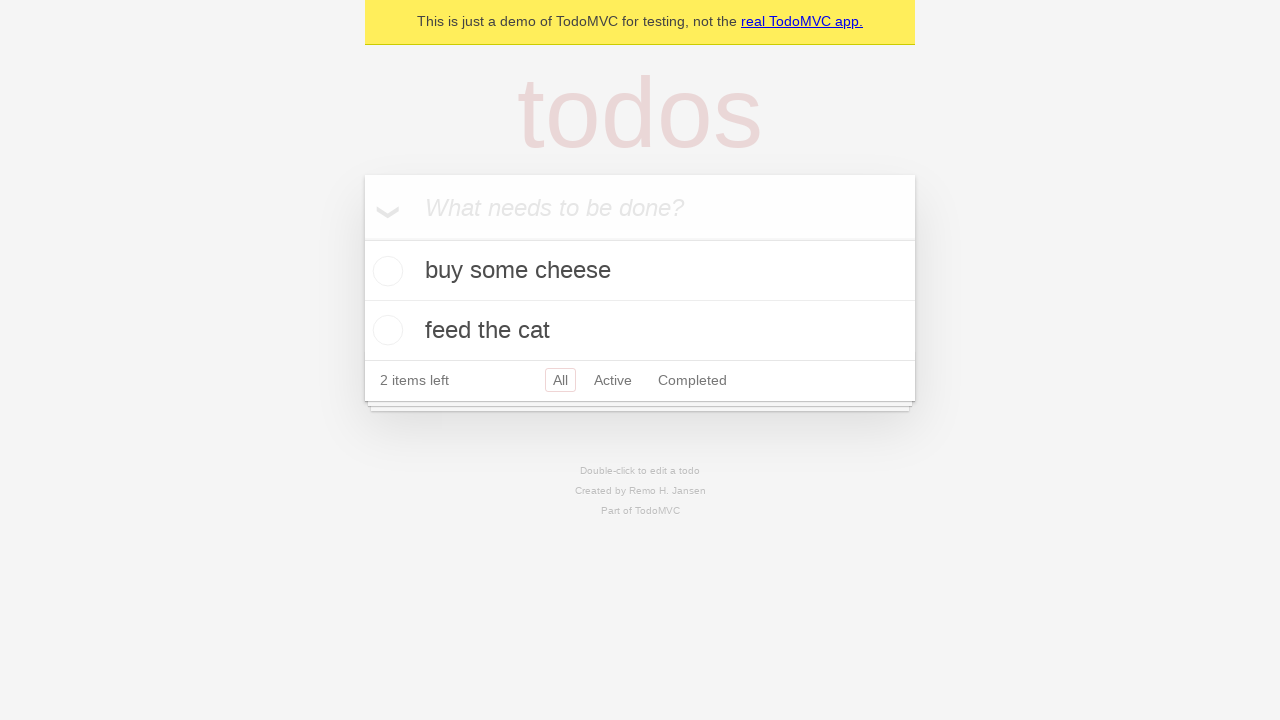

Entered third todo: 'book a doctors appointment' on internal:attr=[placeholder="What needs to be done?"i]
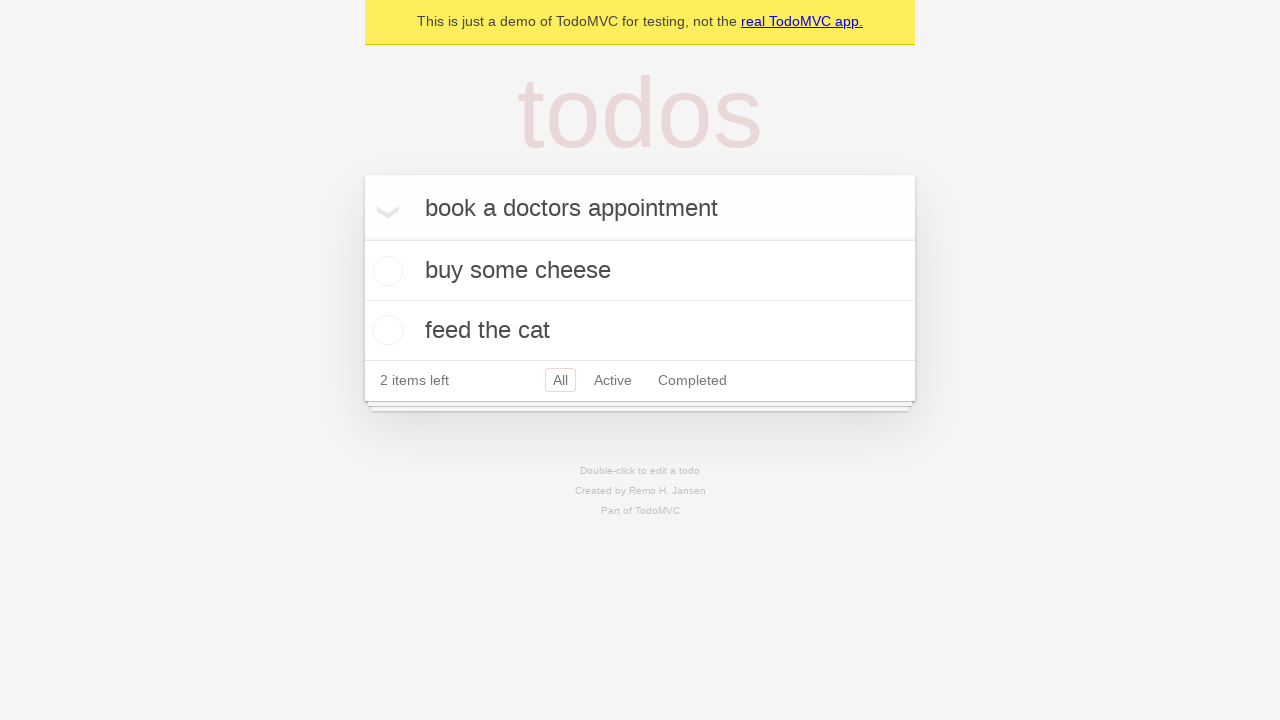

Pressed Enter to create third todo on internal:attr=[placeholder="What needs to be done?"i]
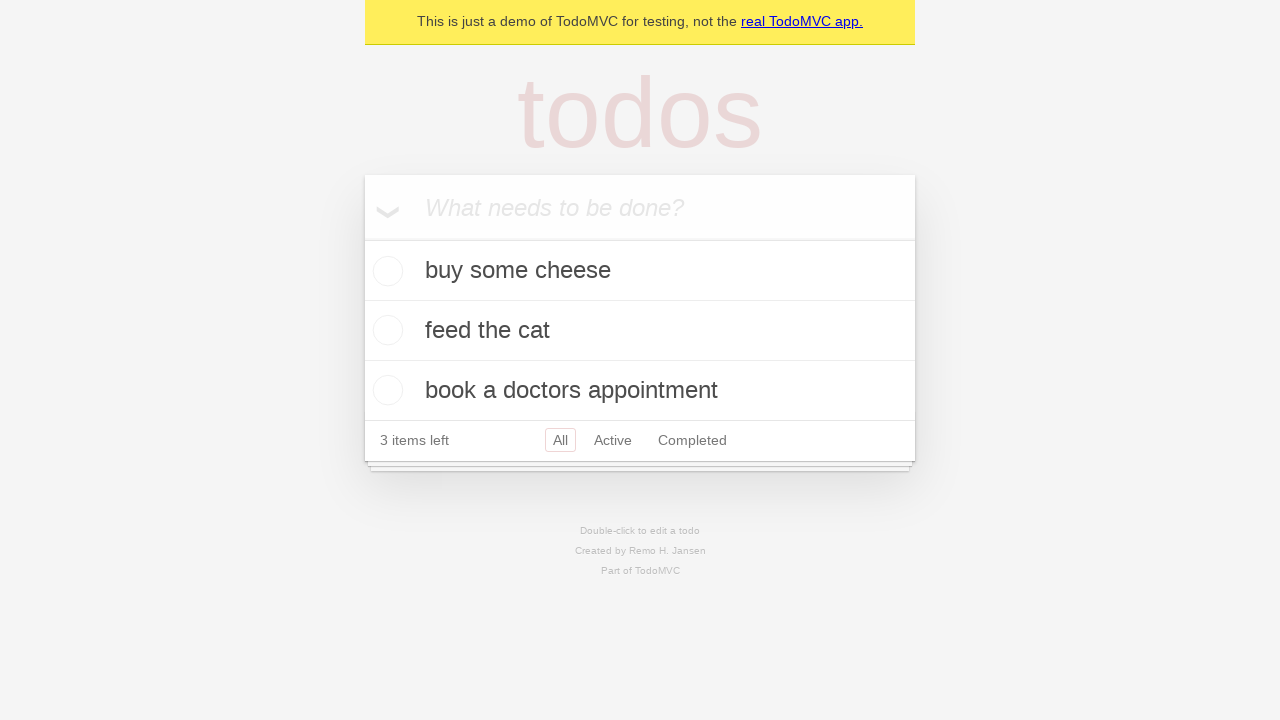

Located all todo items
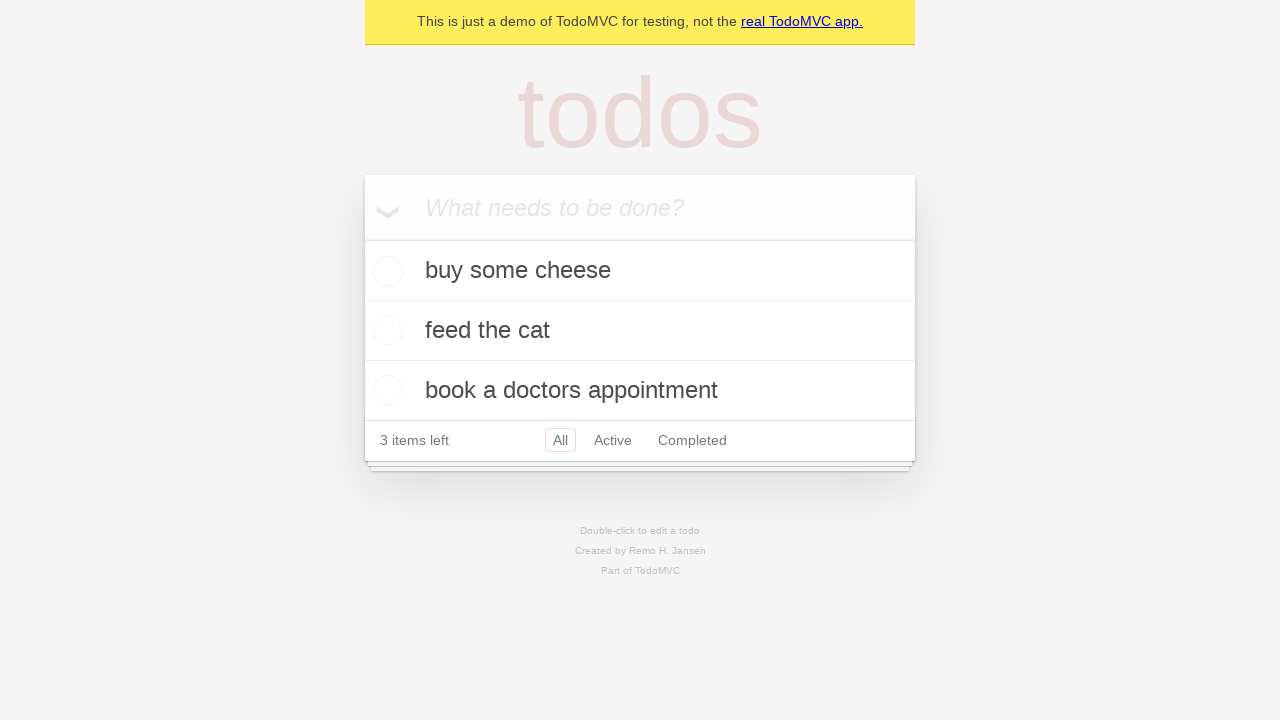

Double-clicked second todo item to enter edit mode at (640, 331) on internal:testid=[data-testid="todo-item"s] >> nth=1
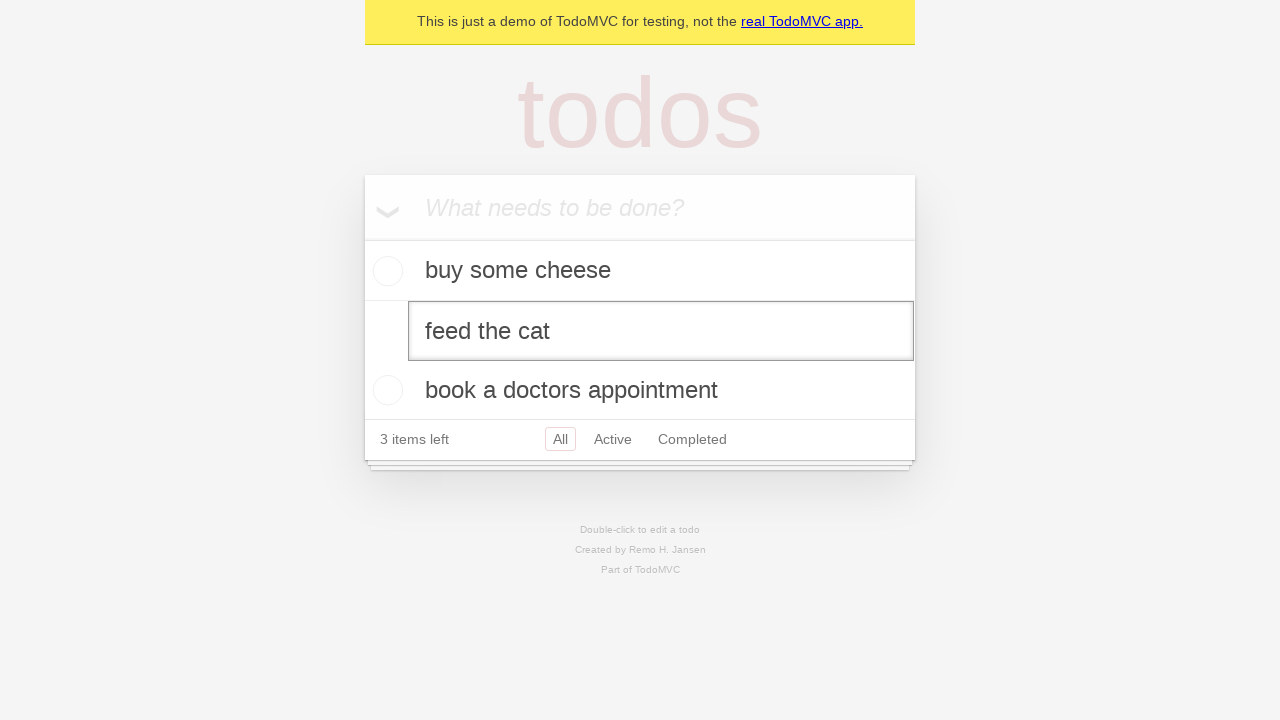

Filled edit field with text containing leading and trailing whitespace: '    buy some sausages    ' on internal:testid=[data-testid="todo-item"s] >> nth=1 >> internal:role=textbox[nam
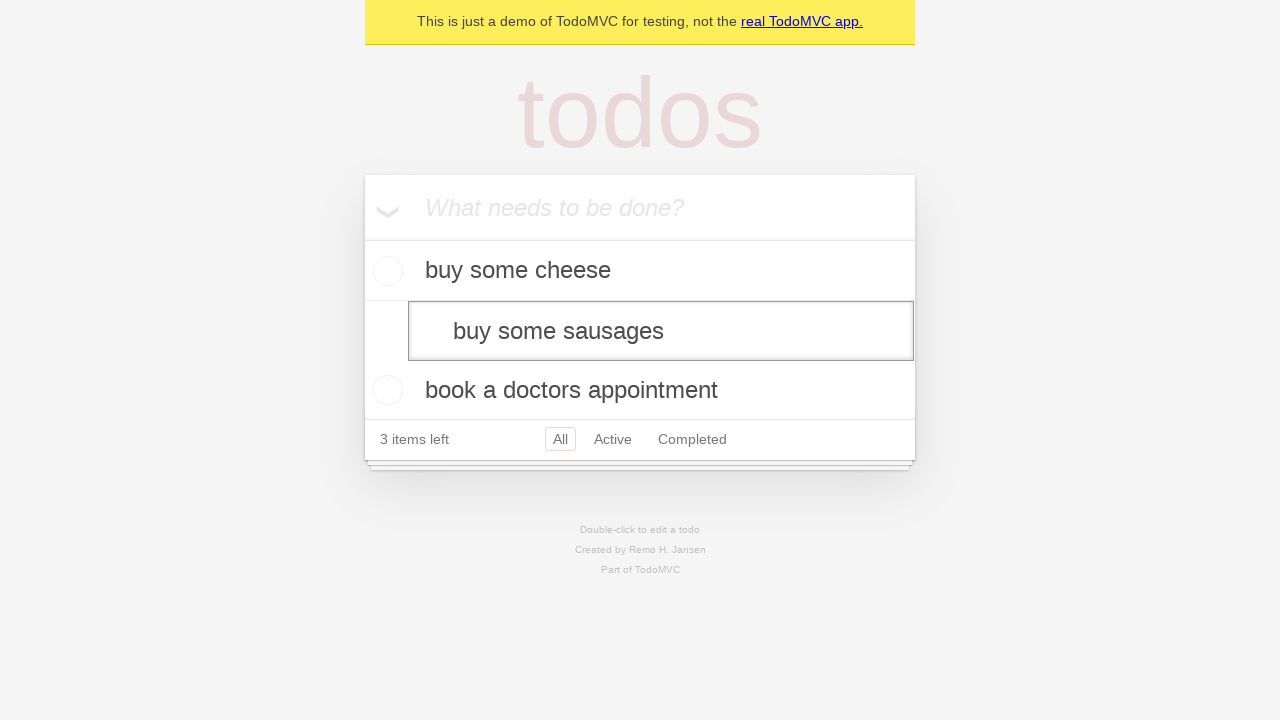

Pressed Enter to save edited todo with whitespace to verify trimming on internal:testid=[data-testid="todo-item"s] >> nth=1 >> internal:role=textbox[nam
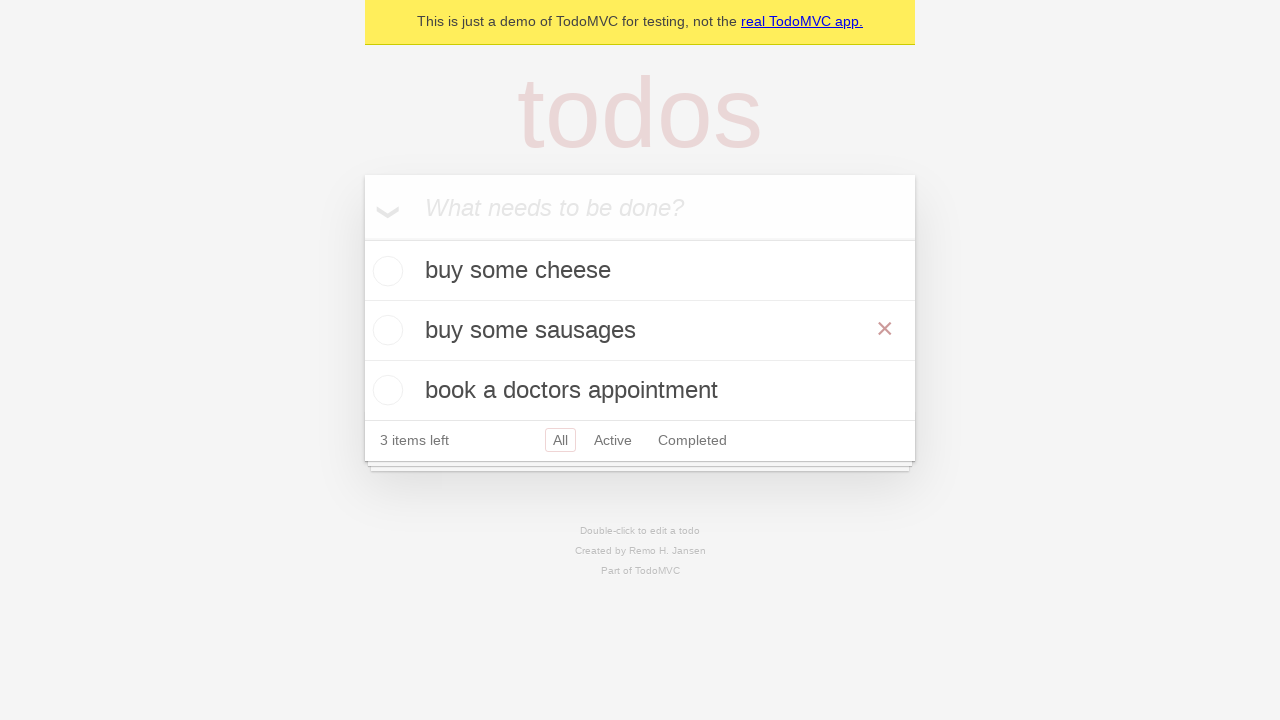

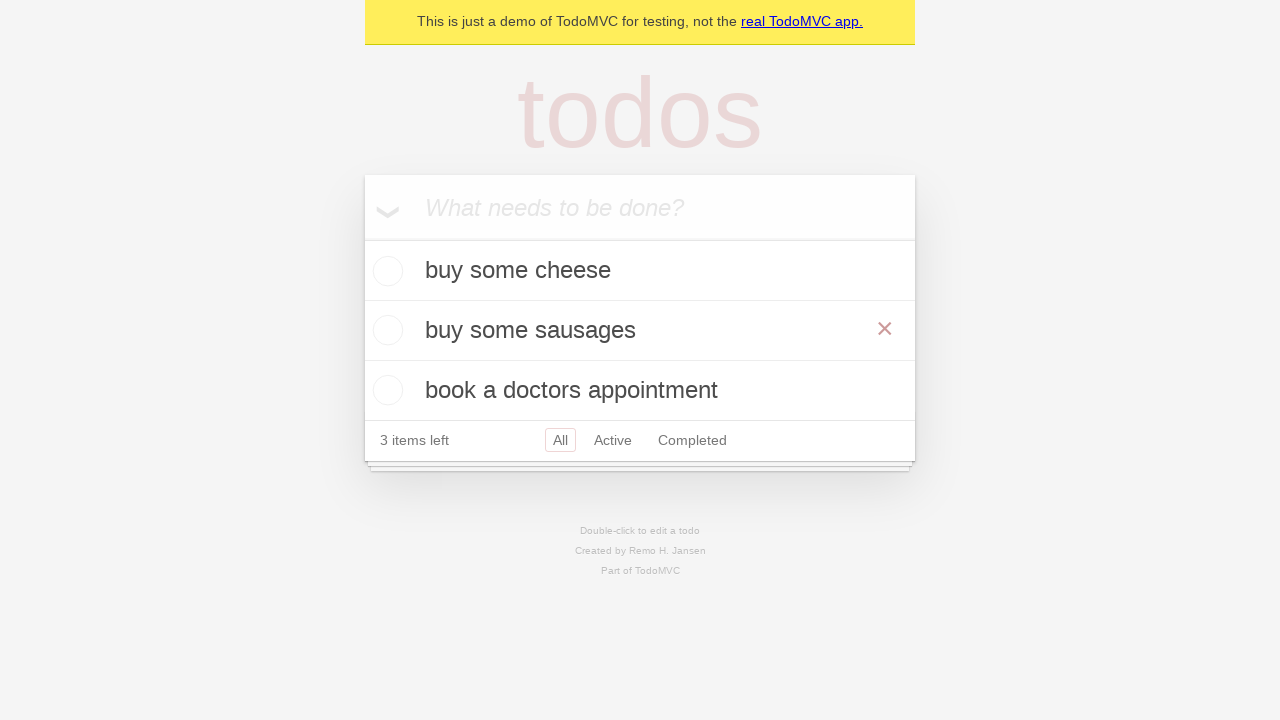